Tests navigation to the Progress Bar widget section by clicking on Widgets and then the Progress Bar submenu item

Starting URL: https://demoqa.com

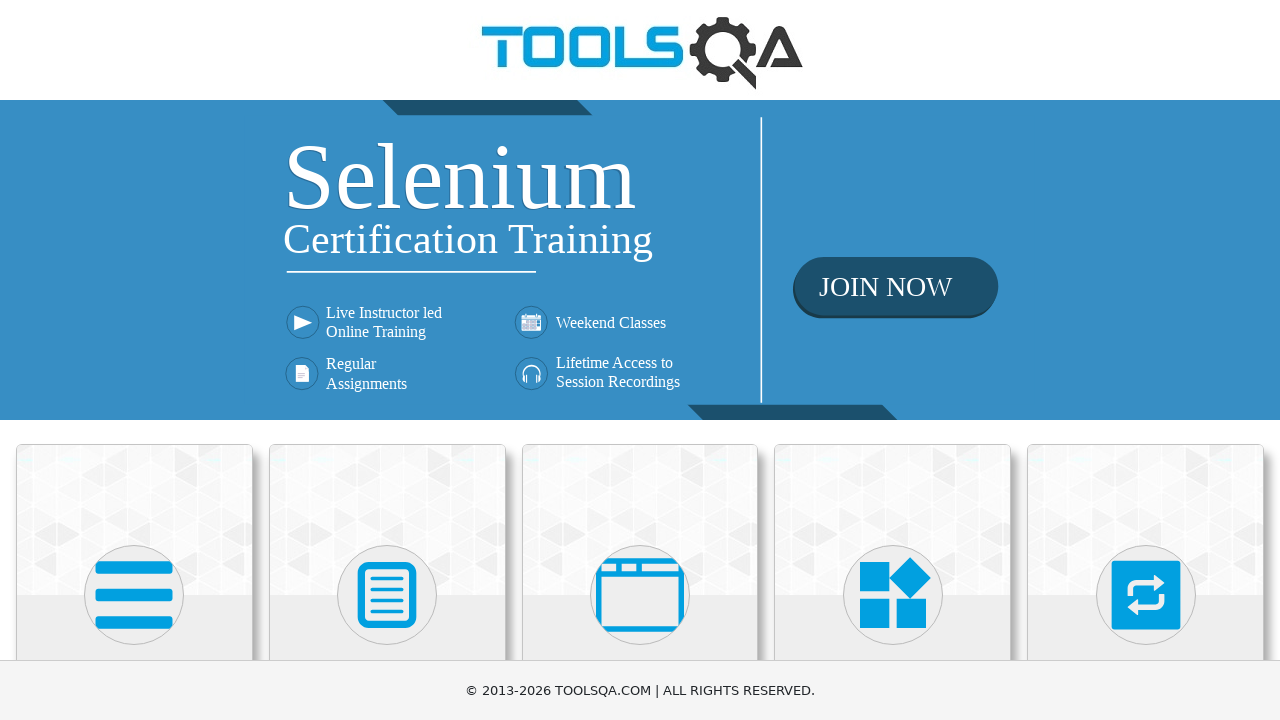

Clicked on Widgets section in the main menu at (893, 360) on text=Widgets
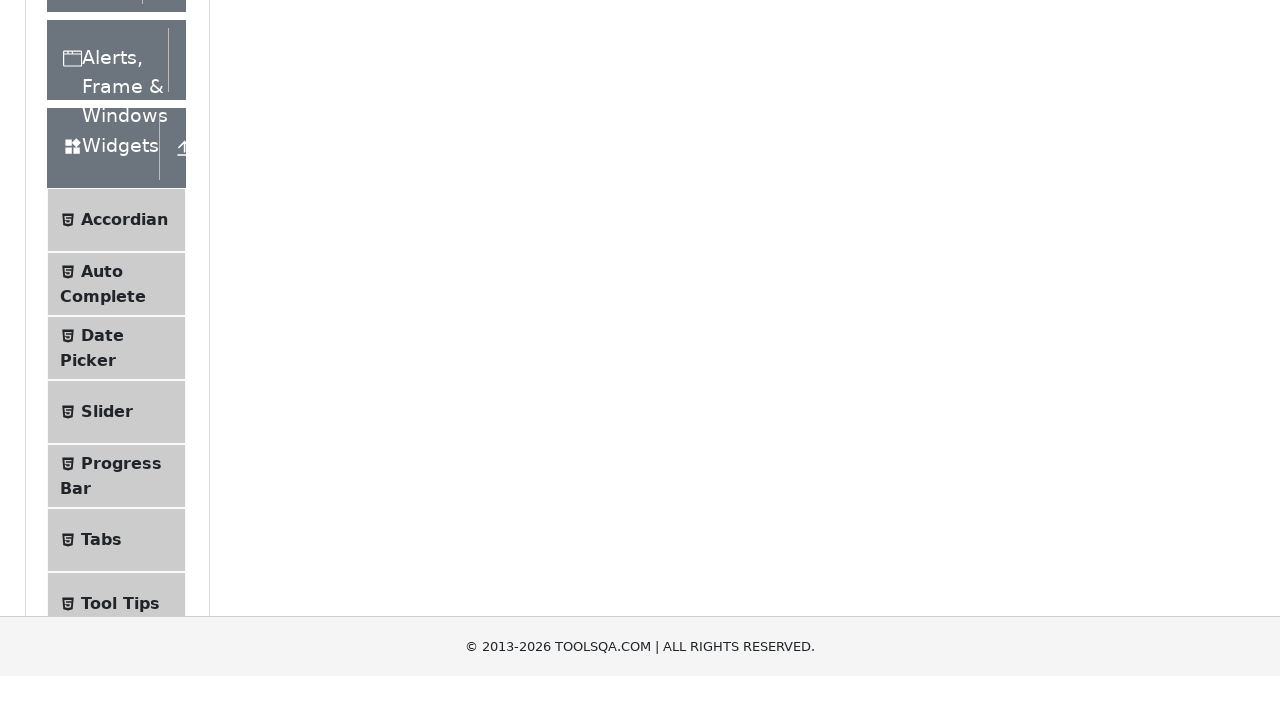

Located Progress Bar submenu item
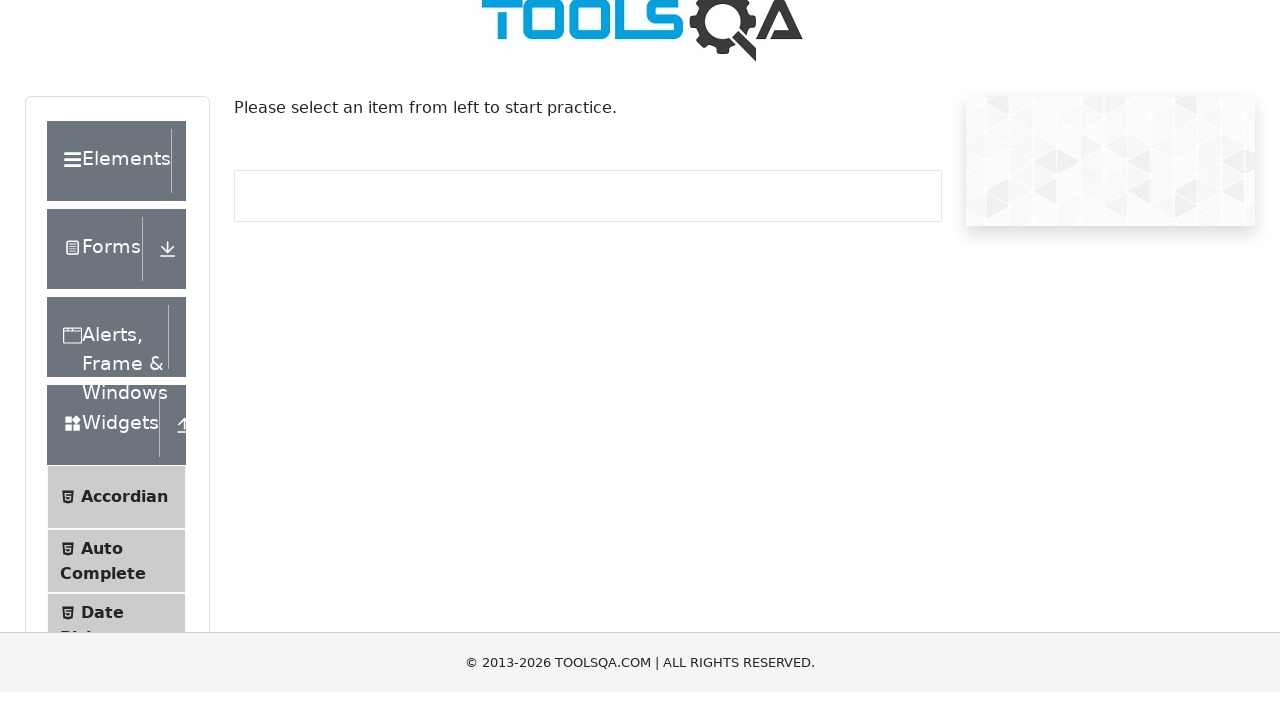

Scrolled Progress Bar submenu item into view
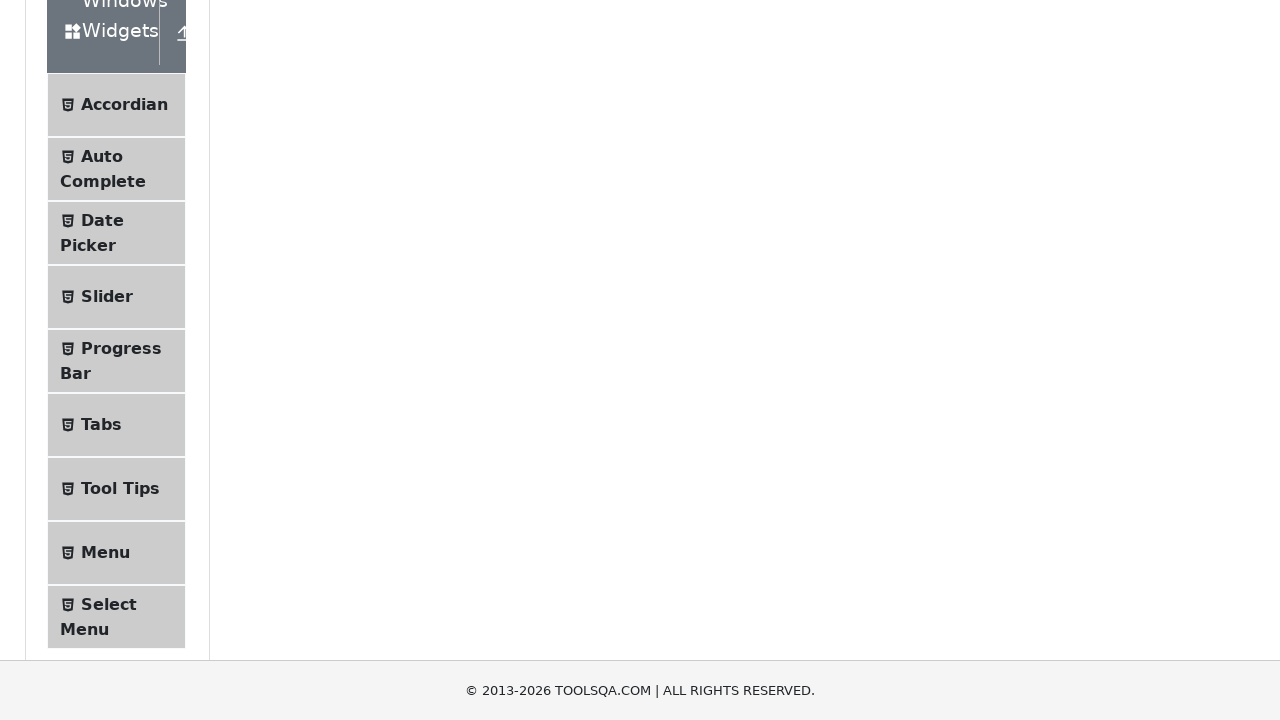

Clicked on Progress Bar submenu item at (121, 348) on xpath=//*[normalize-space(text())='Progress Bar']
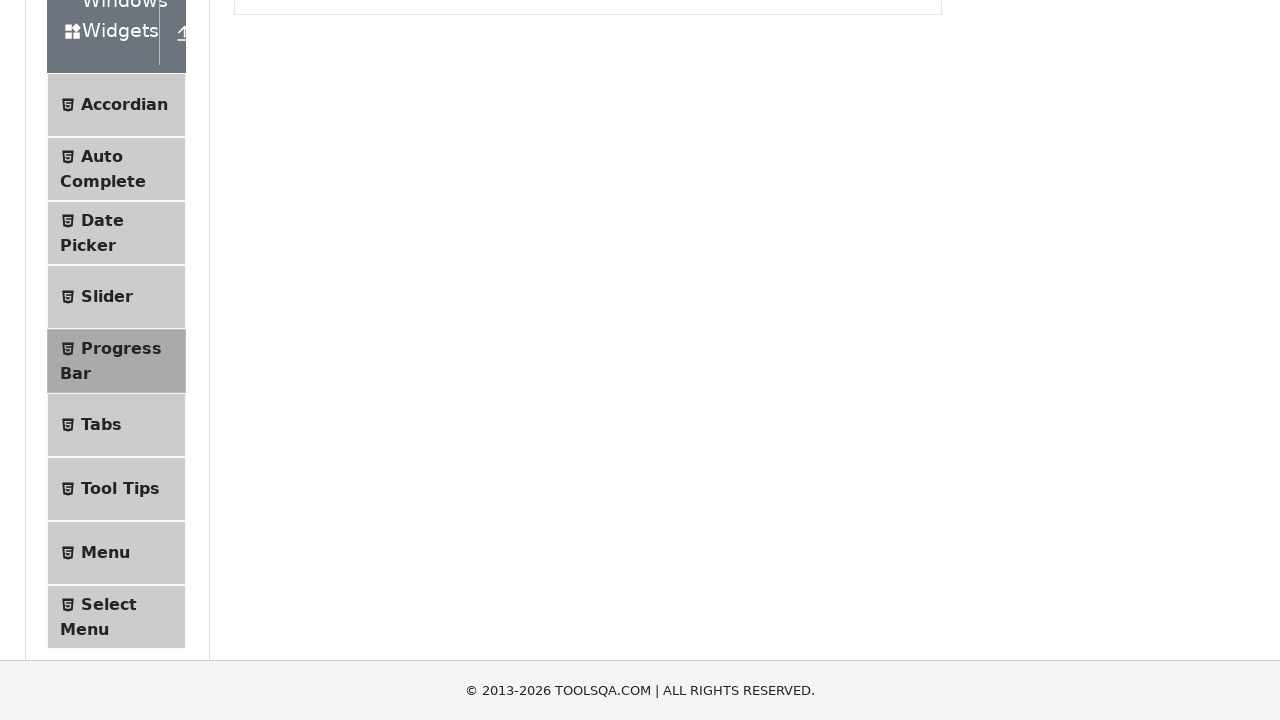

Verified Progress Bar page loaded successfully
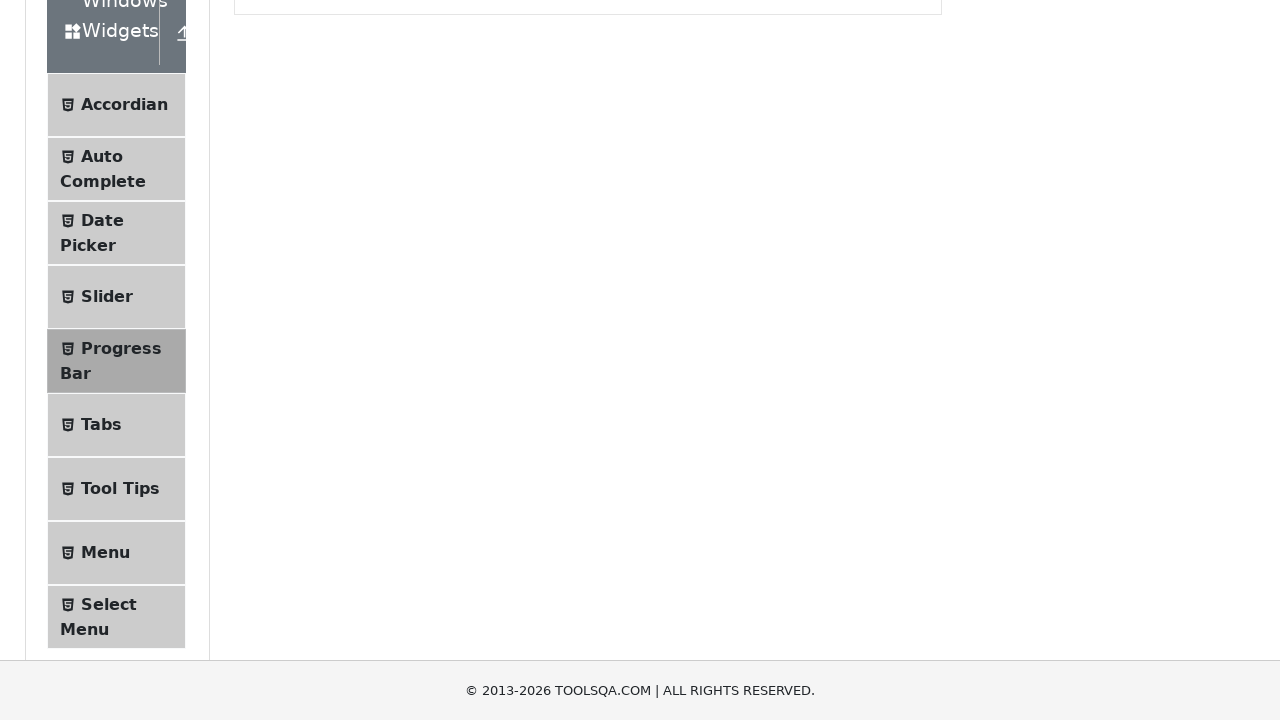

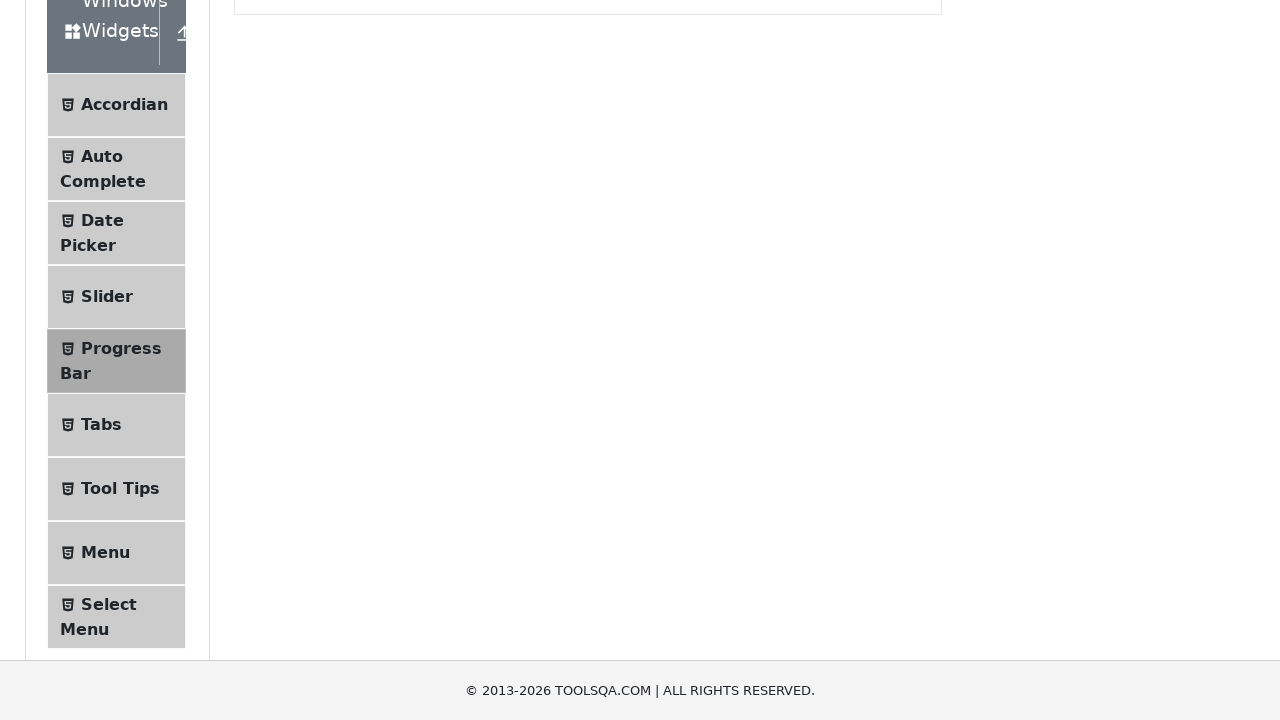